Navigates to Form Authentication page and verifies the Elemental Selenium link has the correct href attribute

Starting URL: https://the-internet.herokuapp.com/

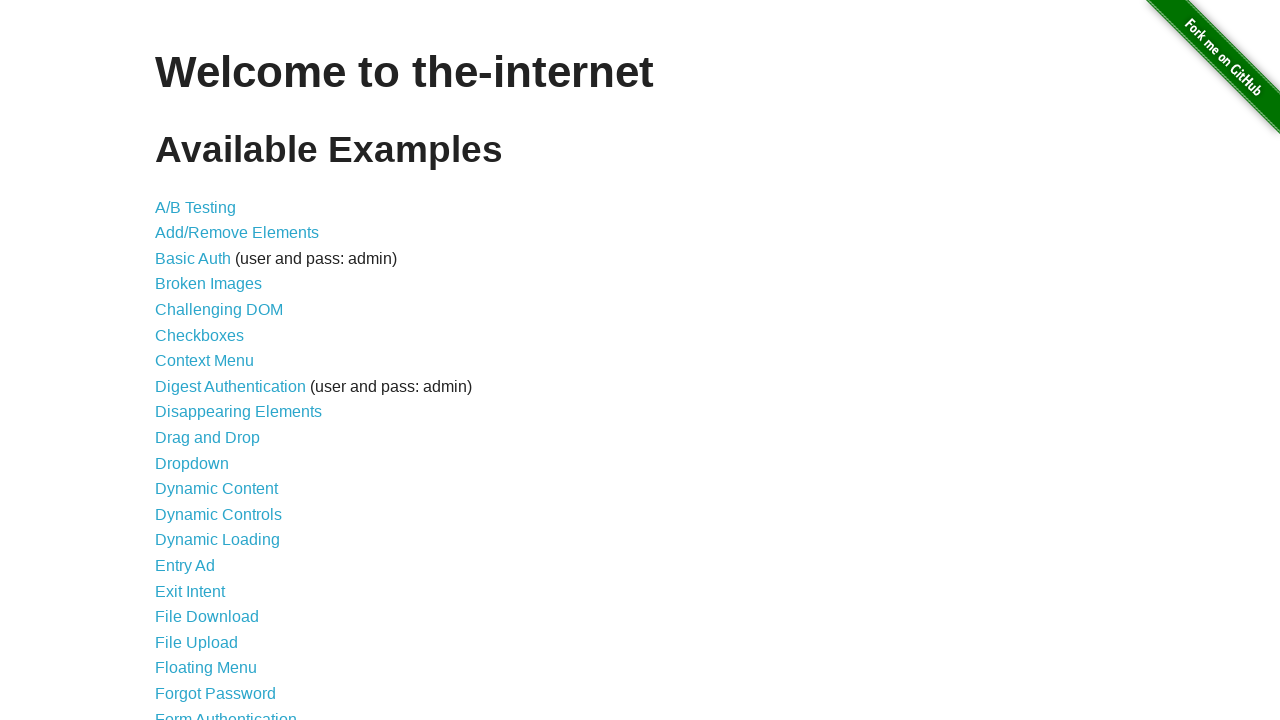

Clicked on Form Authentication link at (226, 712) on text=Form Authentication
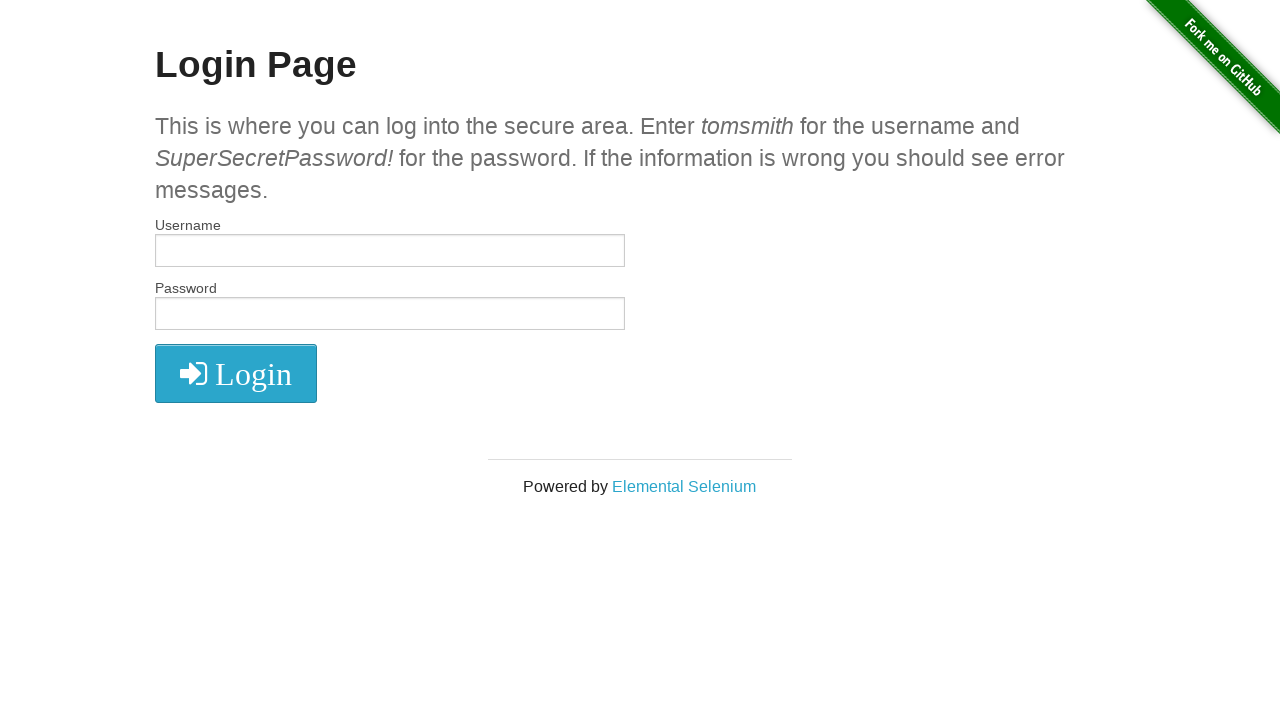

Verified Elemental Selenium link has correct href attribute
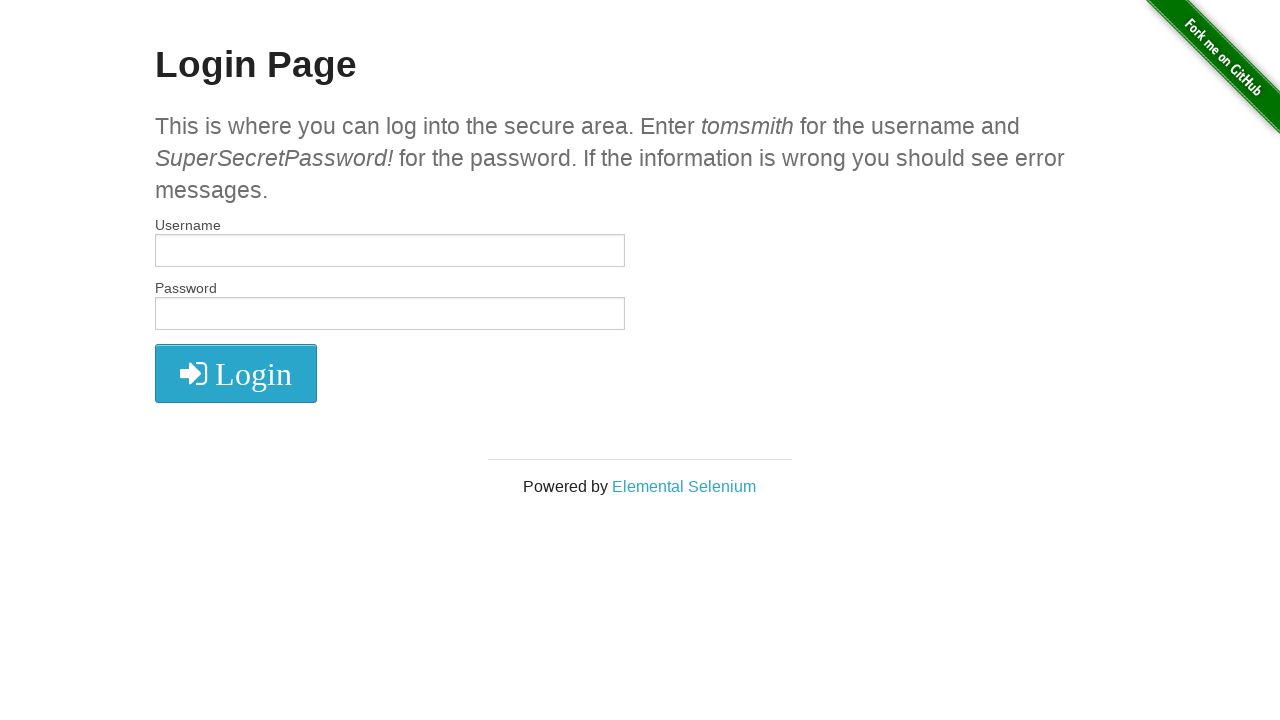

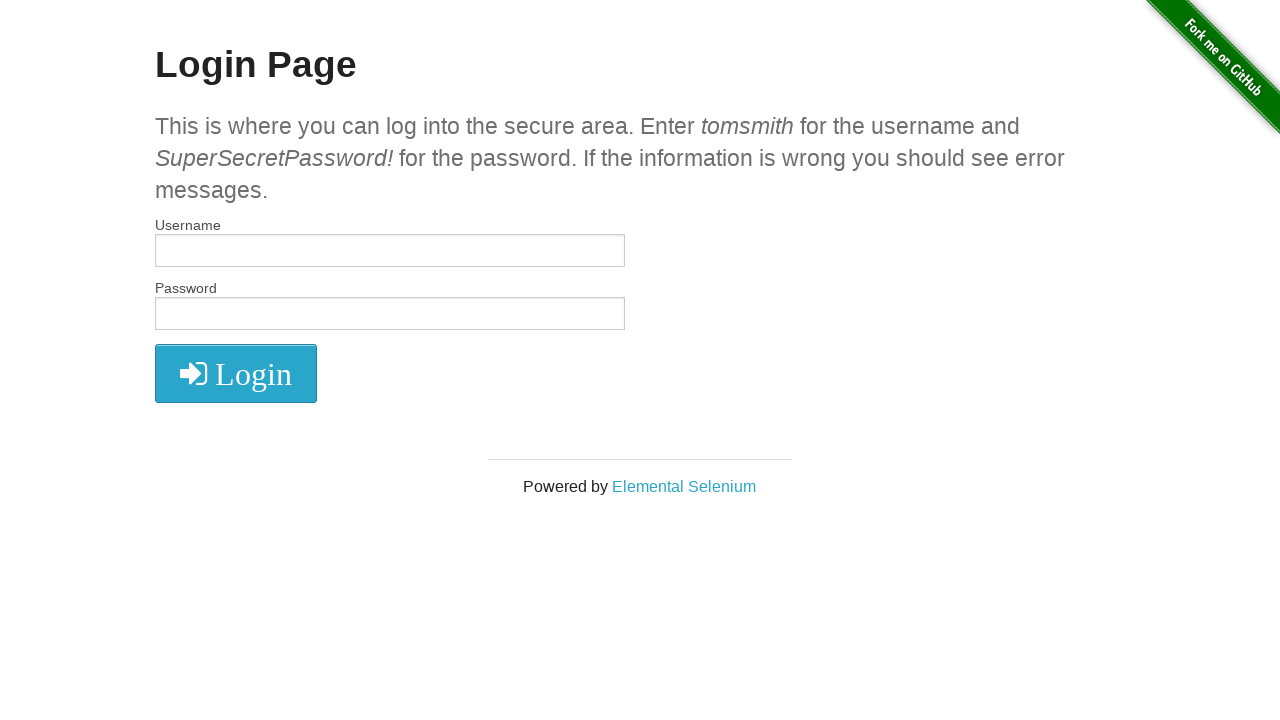